Tests a complete e-commerce flow on the Saucedemo demo site including login with demo credentials, adding items to cart, removing items, checkout, and order completion

Starting URL: https://www.saucedemo.com/

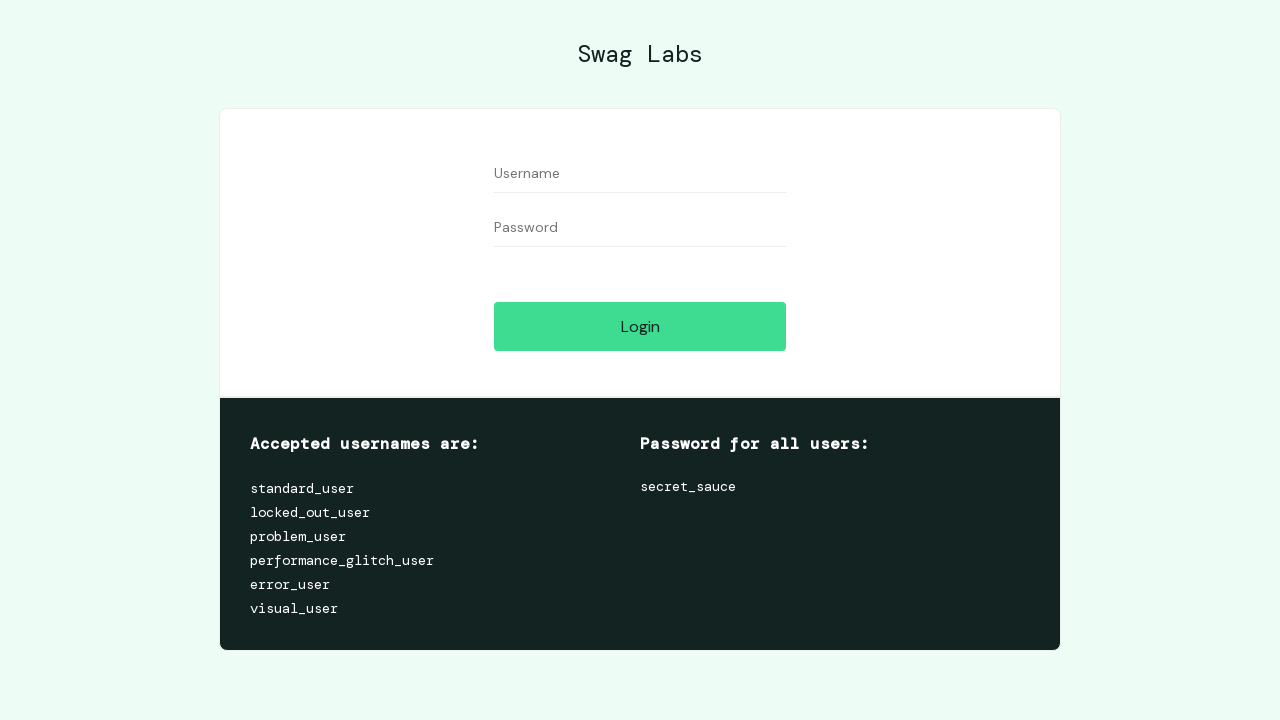

Filled username field with 'standard_user' on #user-name
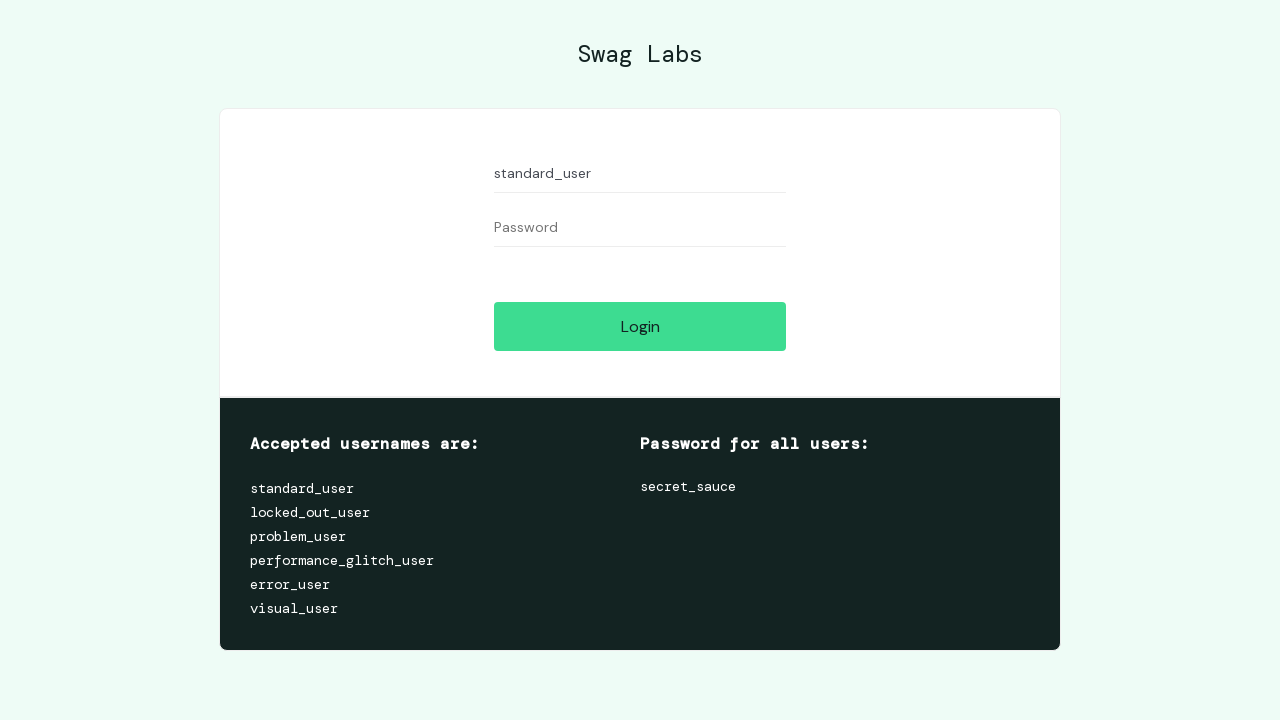

Filled password field with 'secret_sauce' on #password
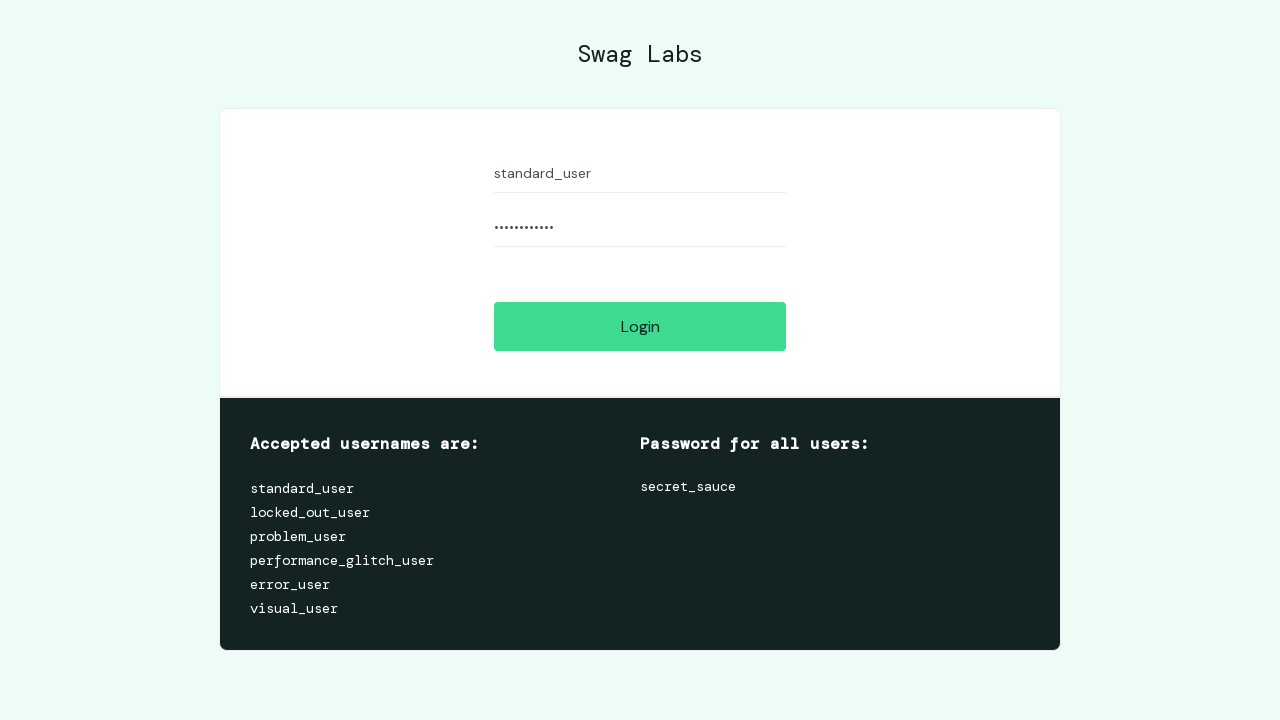

Pressed Enter to submit login form on #password
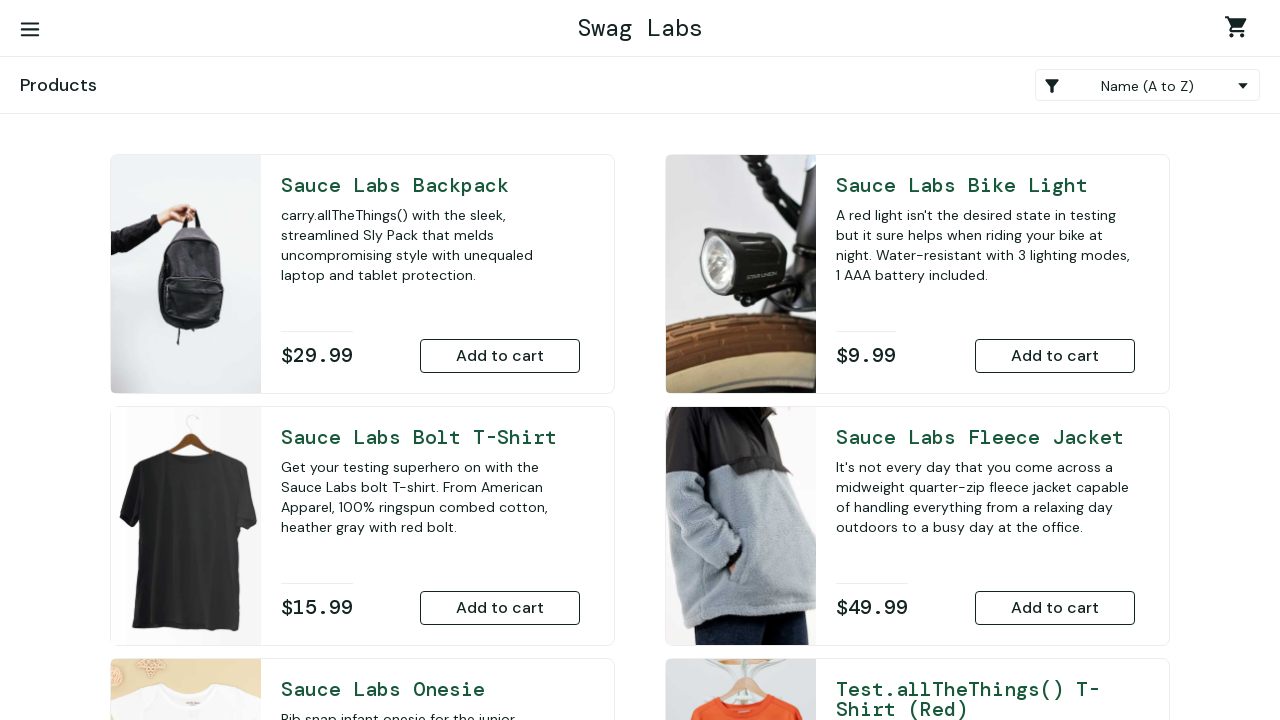

Inventory page loaded with Products heading visible
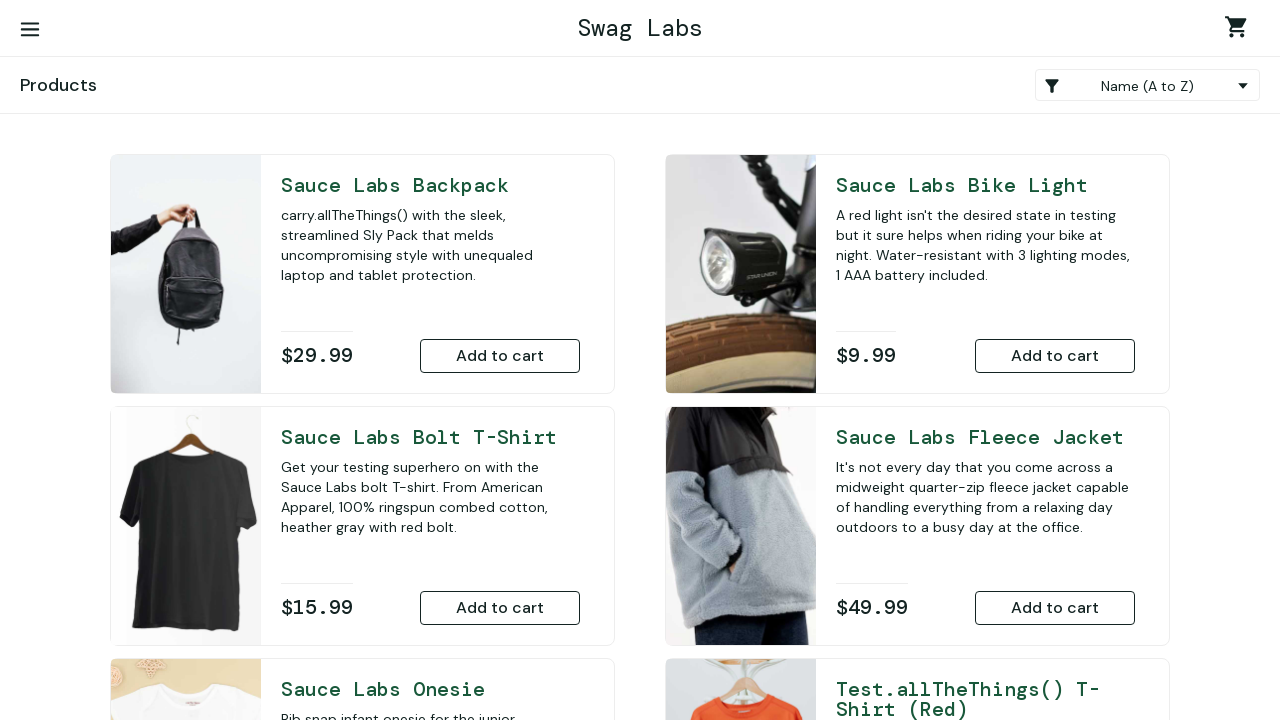

Added Sauce Labs Backpack to cart at (500, 356) on #add-to-cart-sauce-labs-backpack
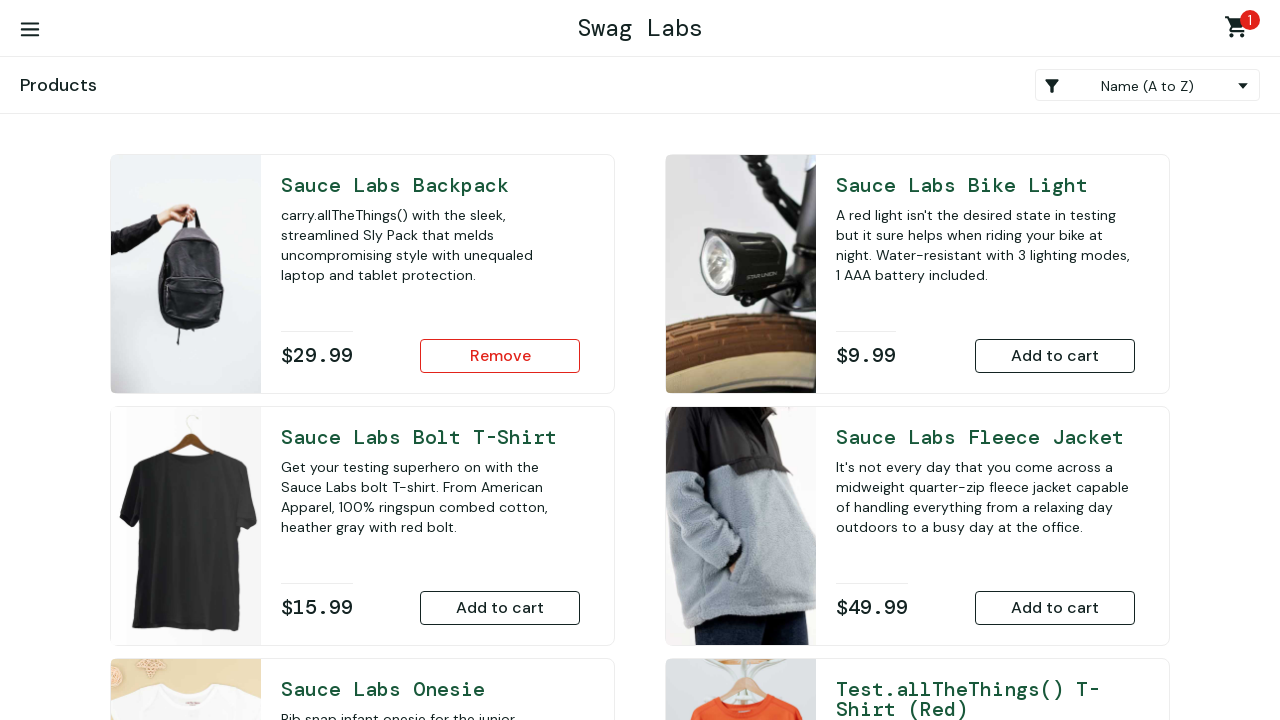

Added Test.allthethings() T-Shirt (Red) to cart at (1055, 470) on #add-to-cart-test\.allthethings\(\)-t-shirt-\(red\)
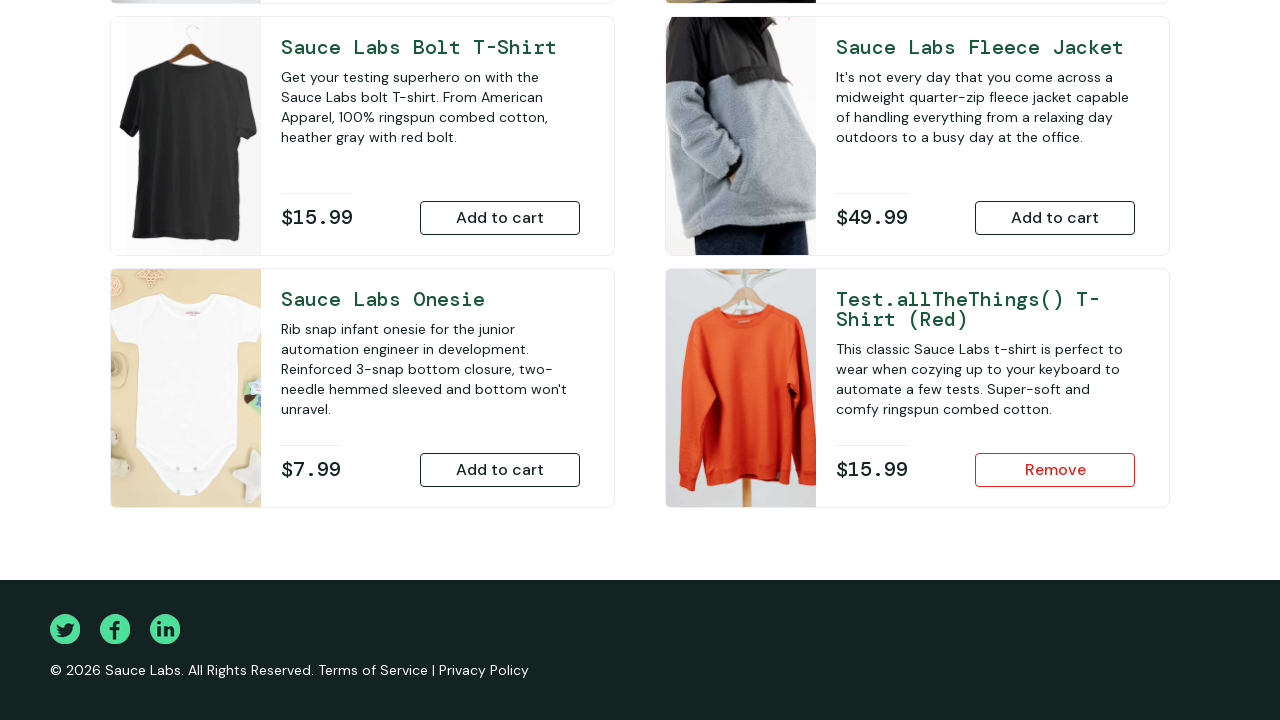

Added Sauce Labs Onesie to cart at (500, 470) on #add-to-cart-sauce-labs-onesie
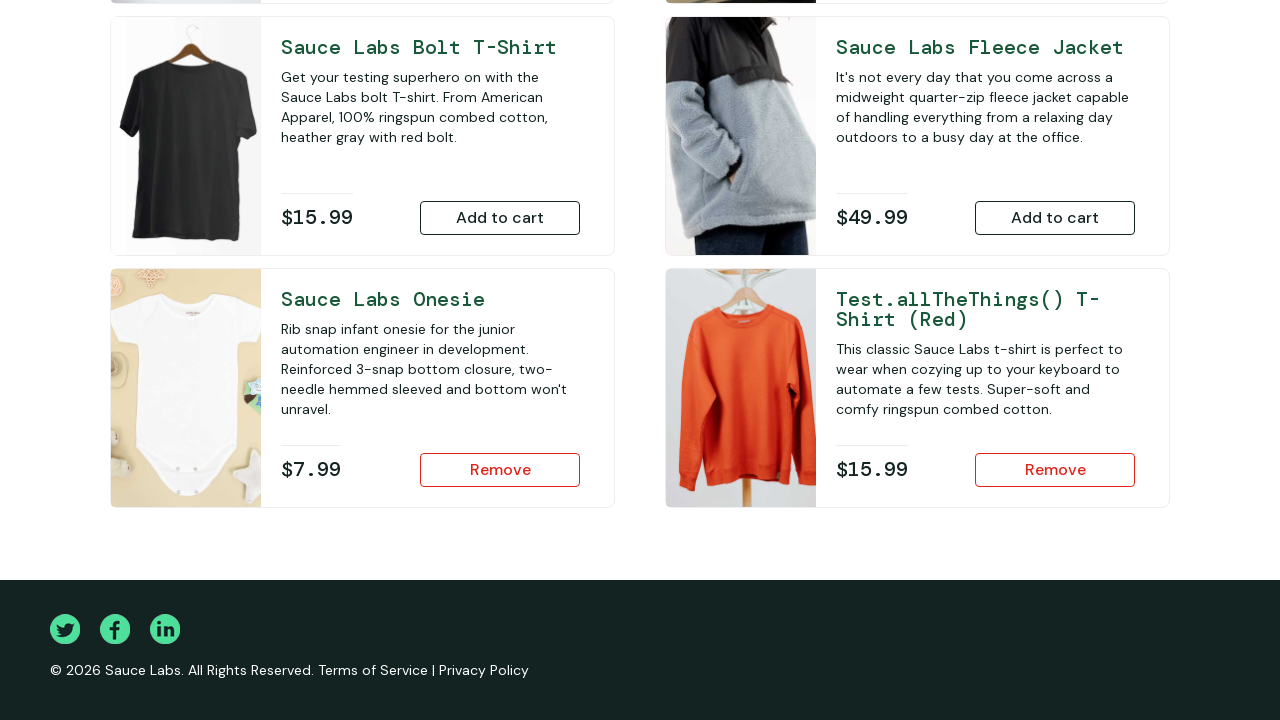

Removed Sauce Labs Backpack from cart on inventory page at (500, 356) on #remove-sauce-labs-backpack
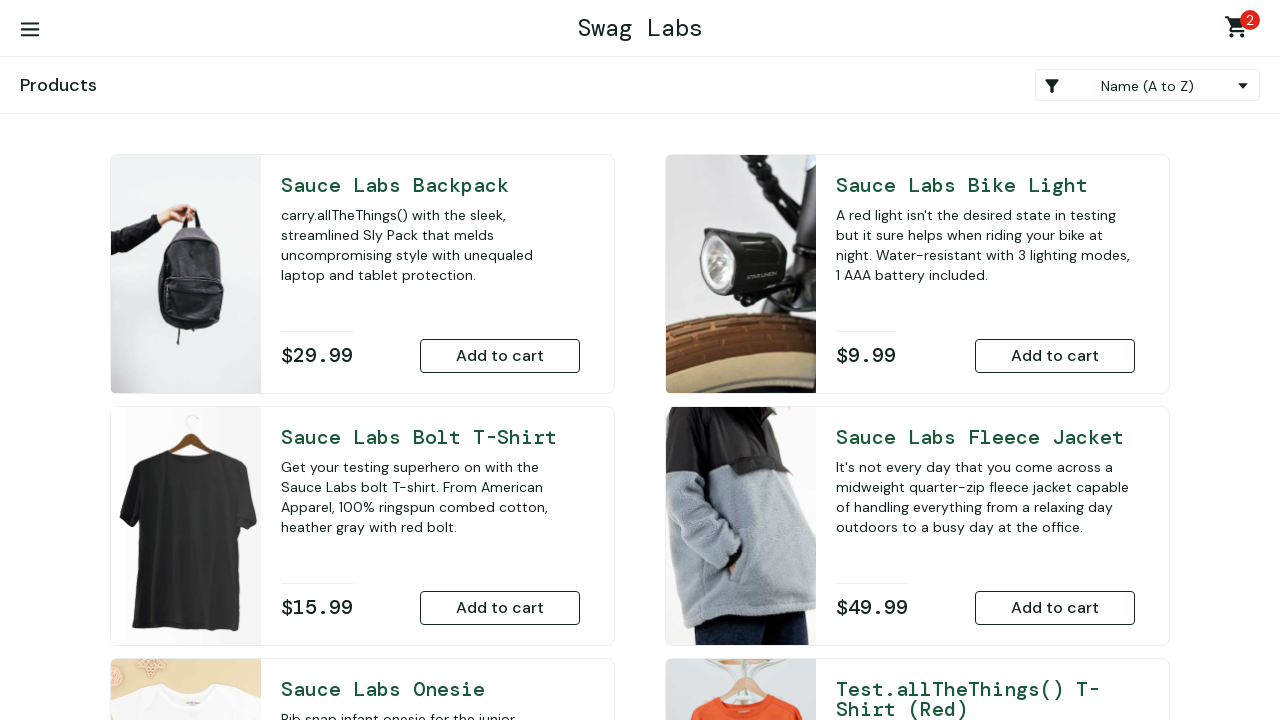

Clicked shopping cart link to view cart at (1240, 30) on .shopping_cart_link
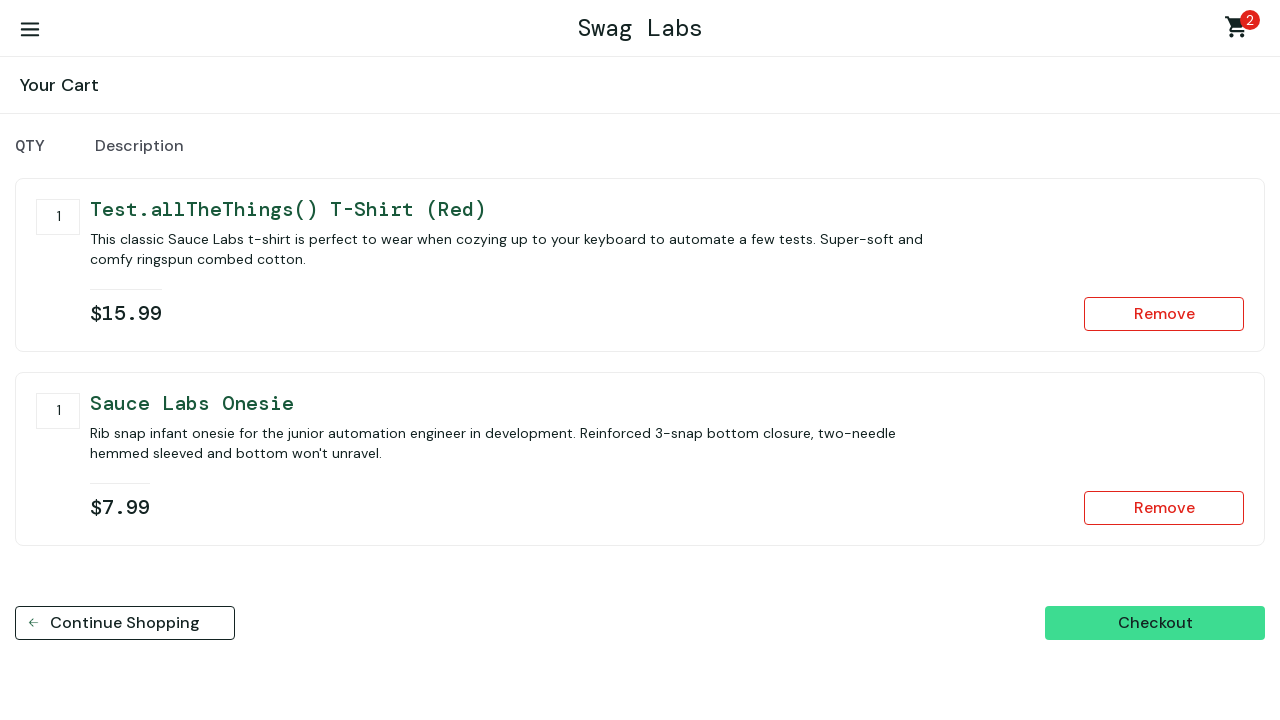

Cart page loaded with 'Your Cart' heading visible
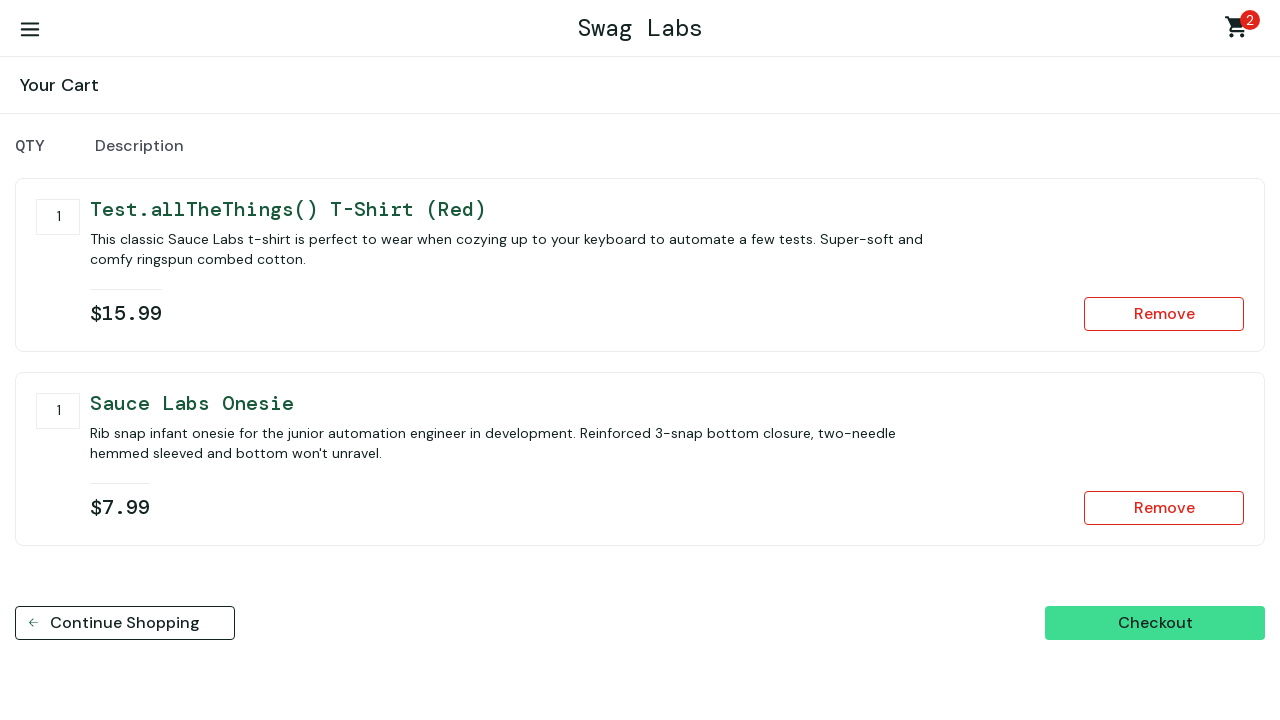

Removed Sauce Labs Onesie from cart at (1164, 508) on #remove-sauce-labs-onesie
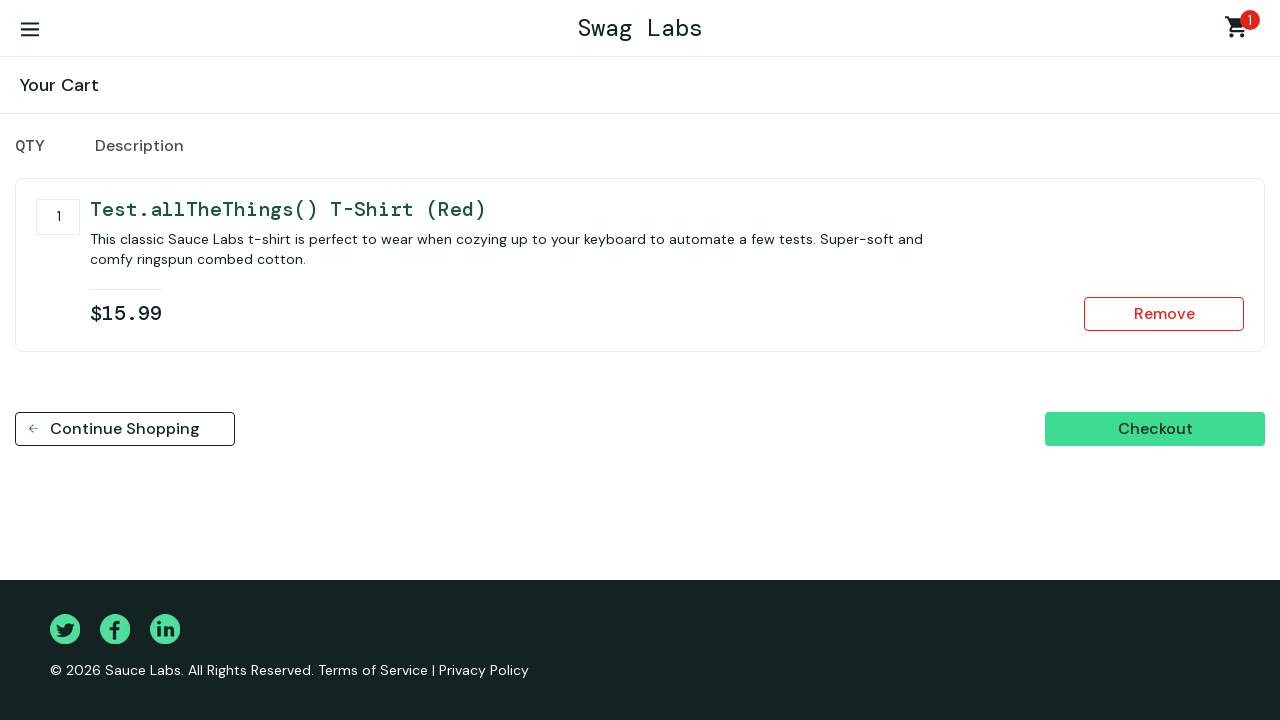

Clicked Checkout button at (1155, 429) on #checkout
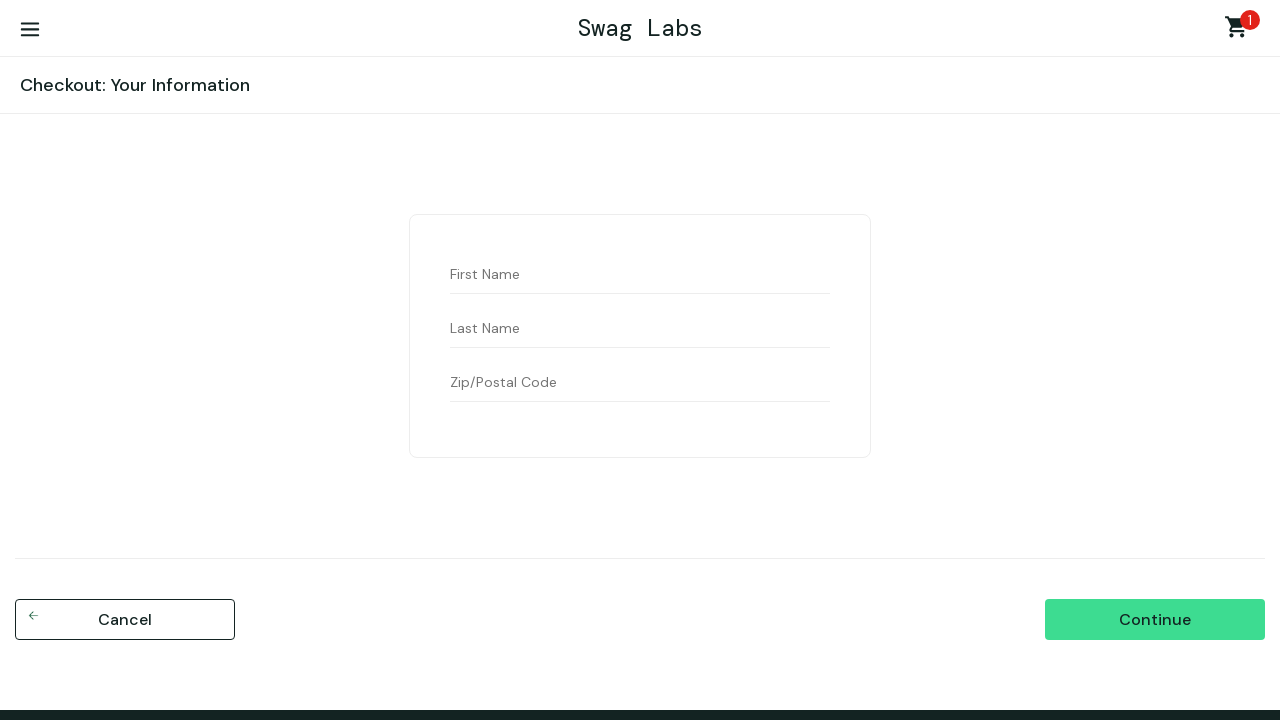

Checkout information page loaded
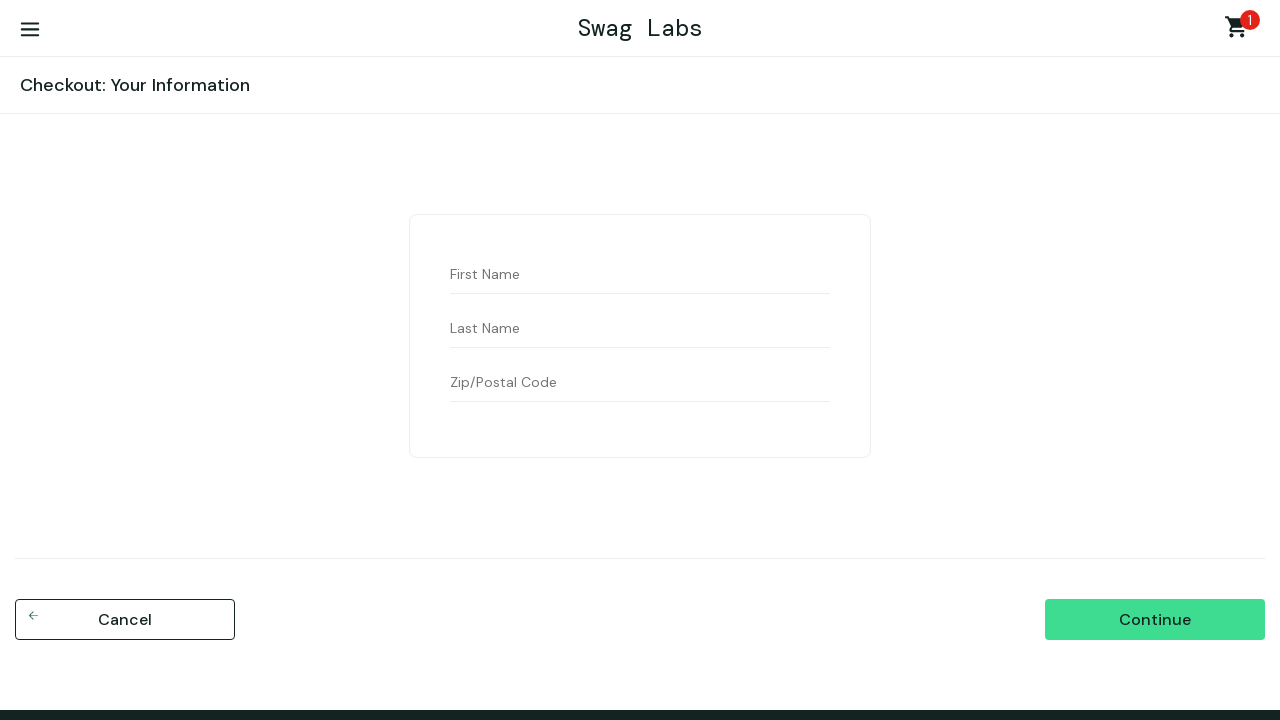

Filled first name field with 'QA' on #first-name
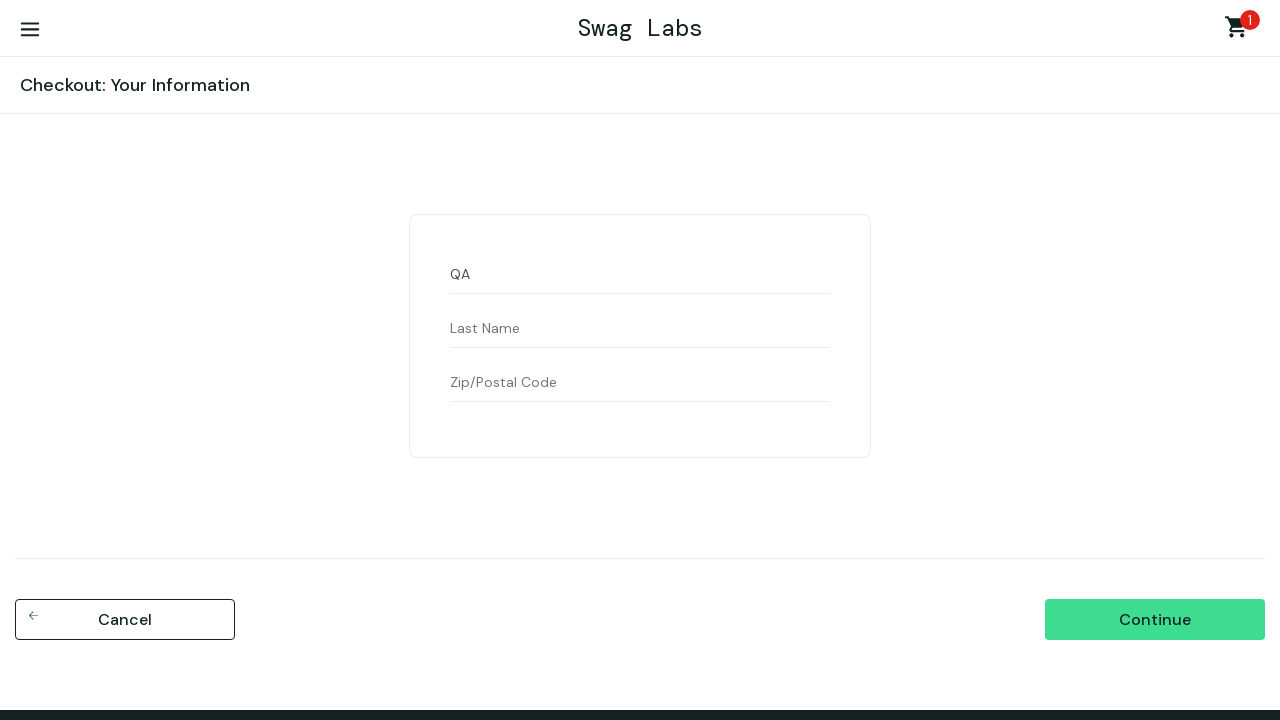

Filled last name field with 'Testing' on #last-name
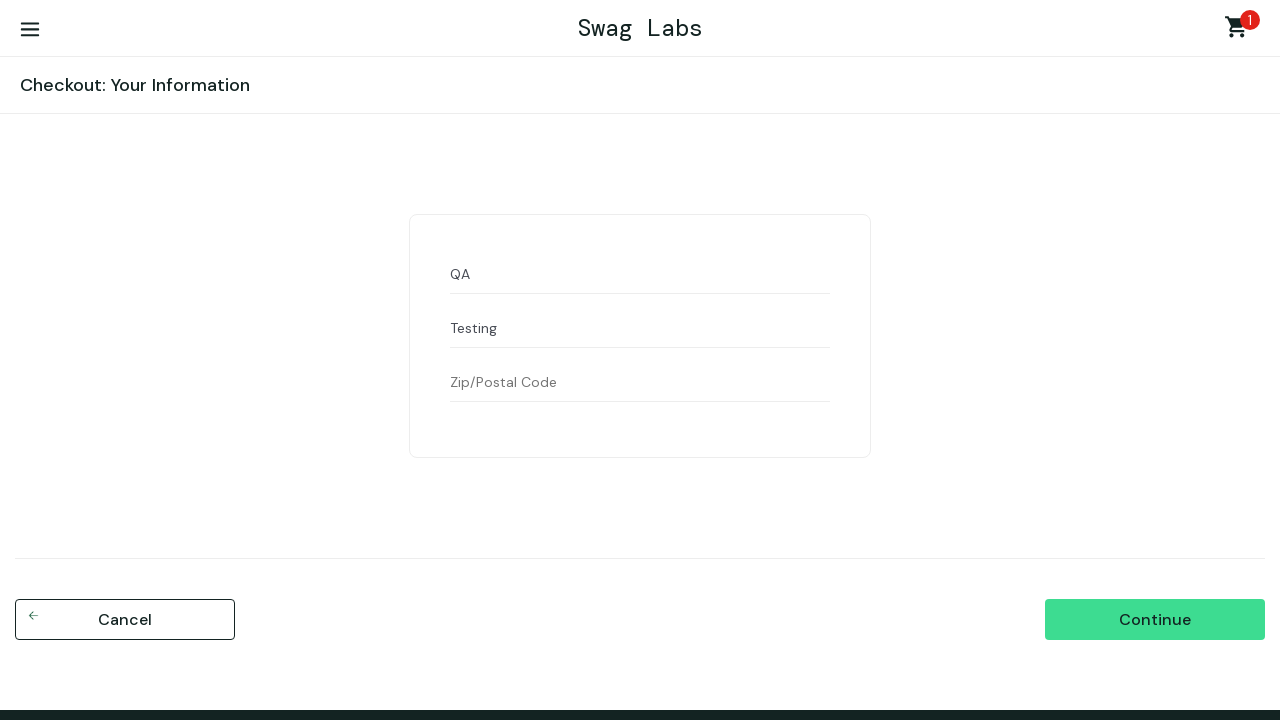

Filled postal code field with '11111' on #postal-code
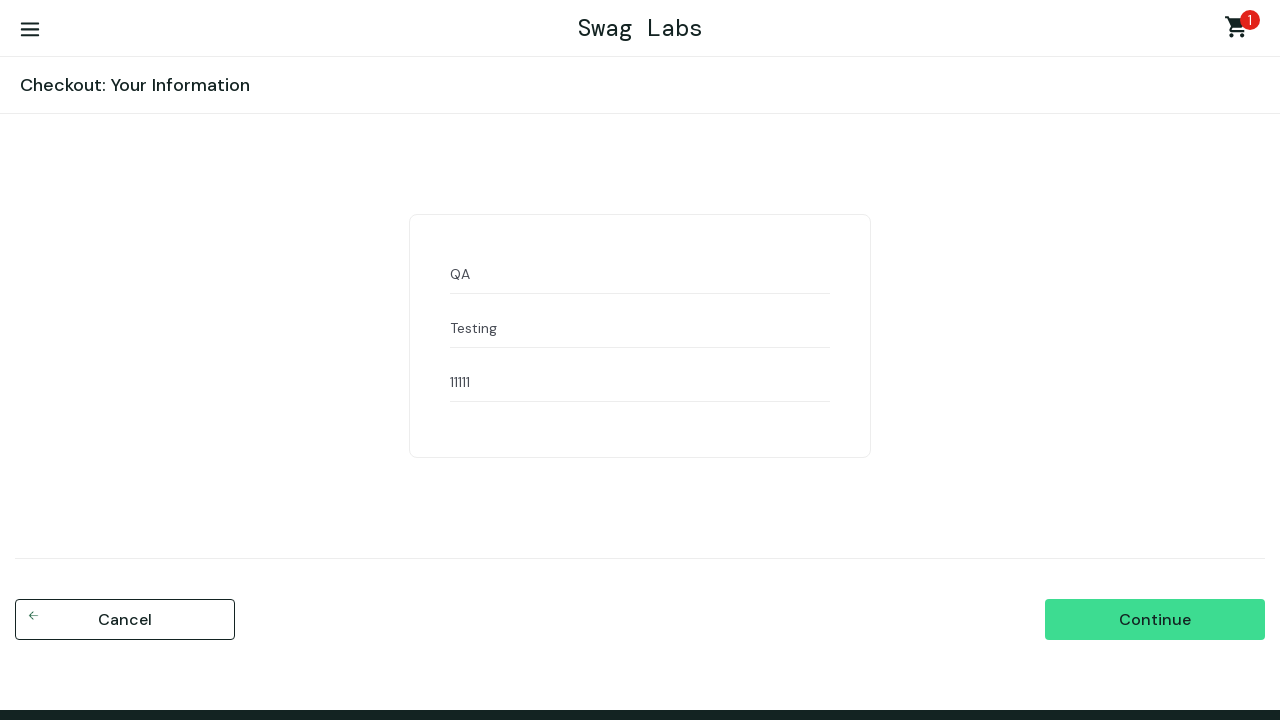

Clicked Continue button to proceed to order review at (1155, 620) on #continue
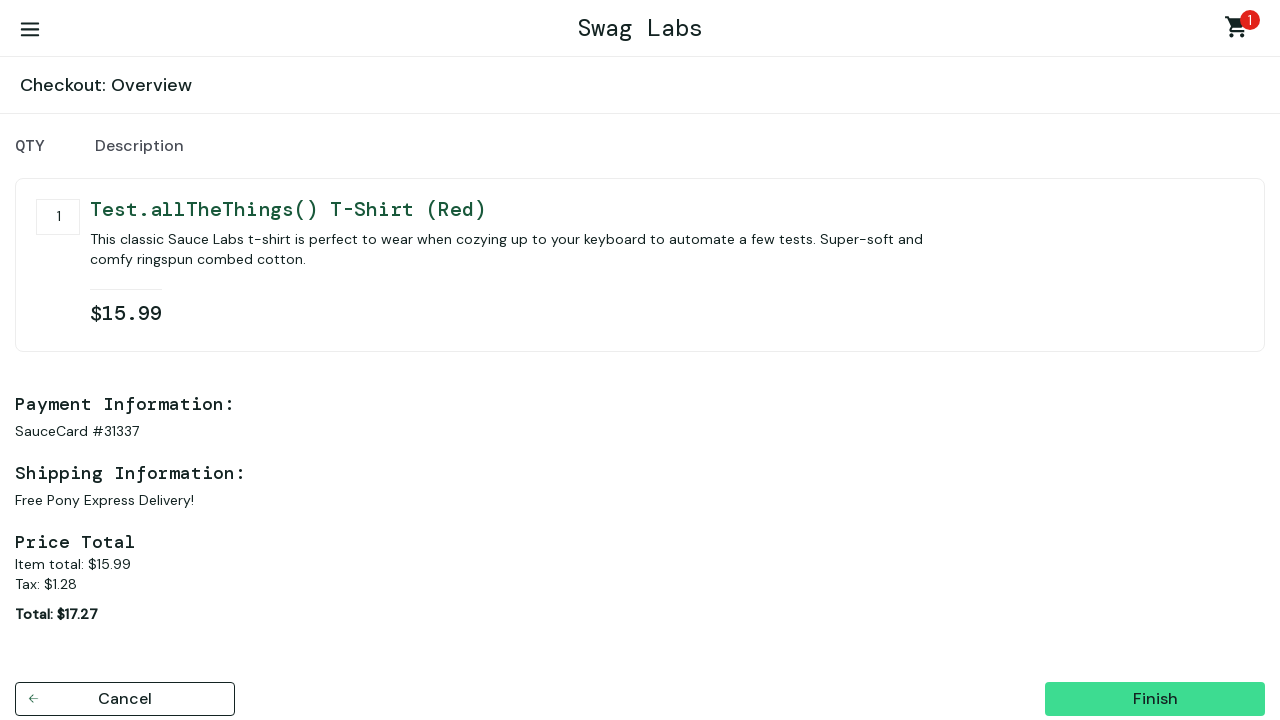

Order summary page loaded with subtotal label visible
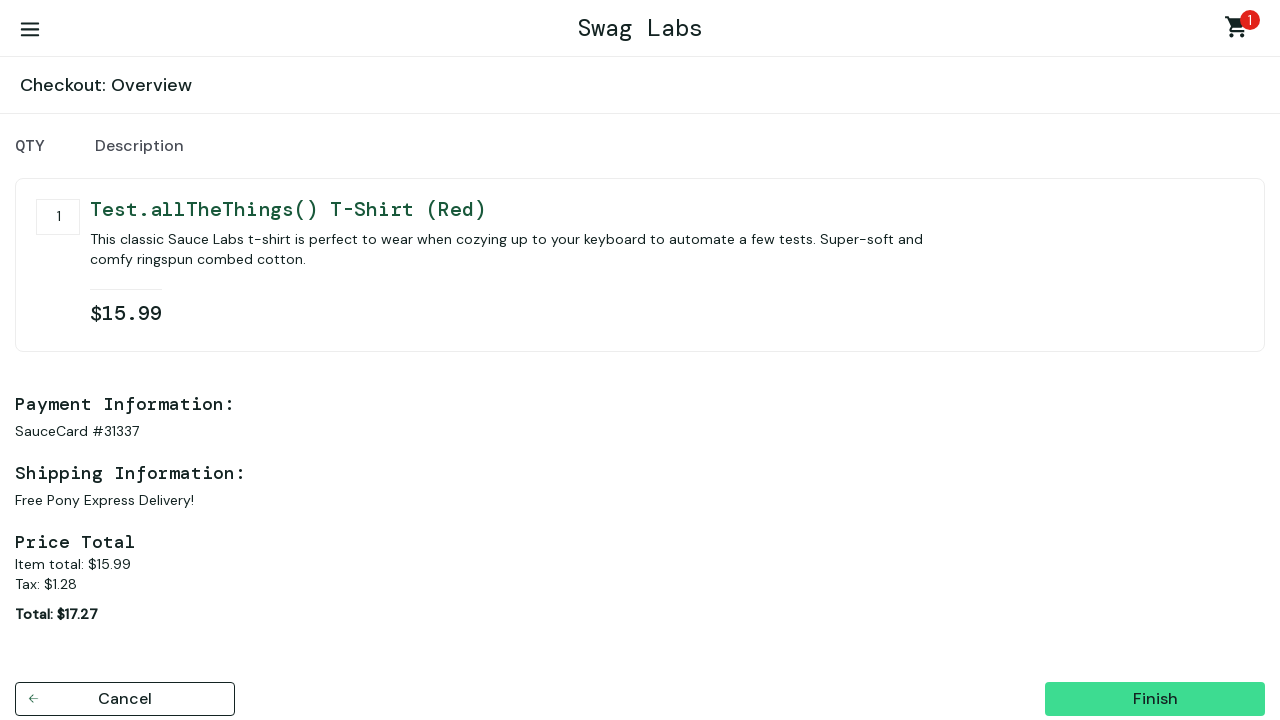

Clicked Finish button to complete order at (1155, 699) on #finish
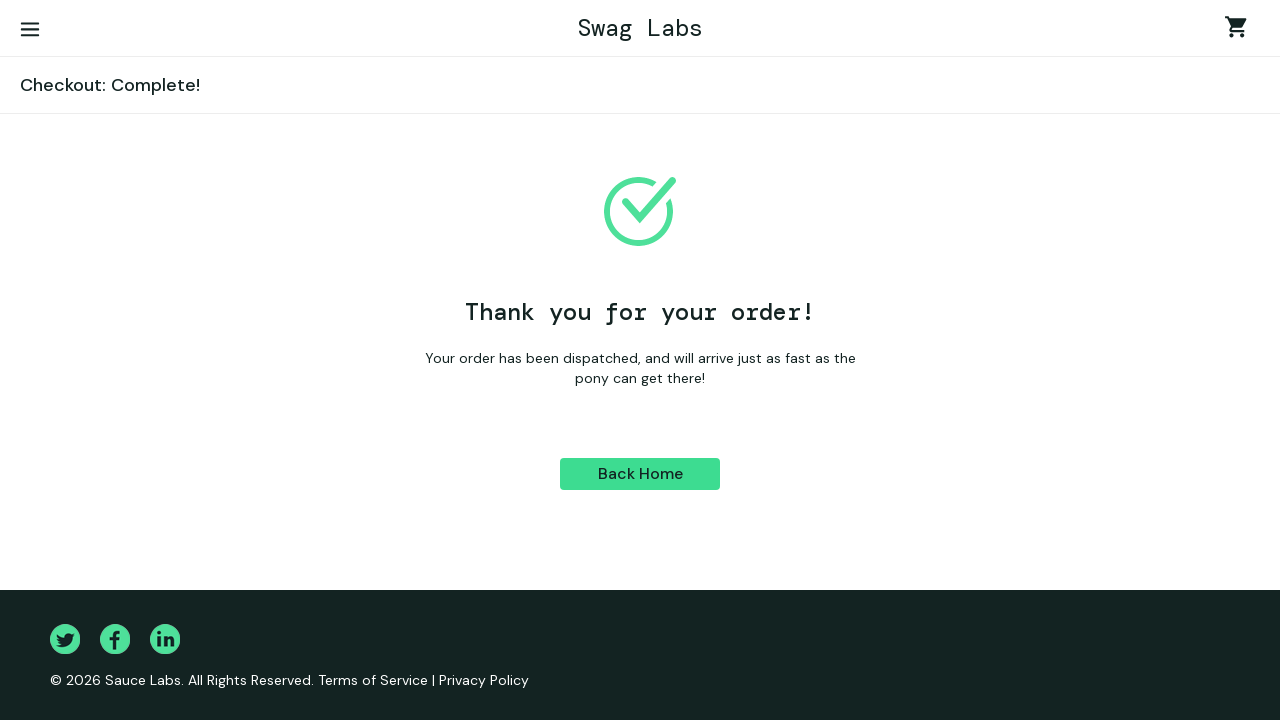

Order confirmation page loaded with 'Thank you for your order!' message
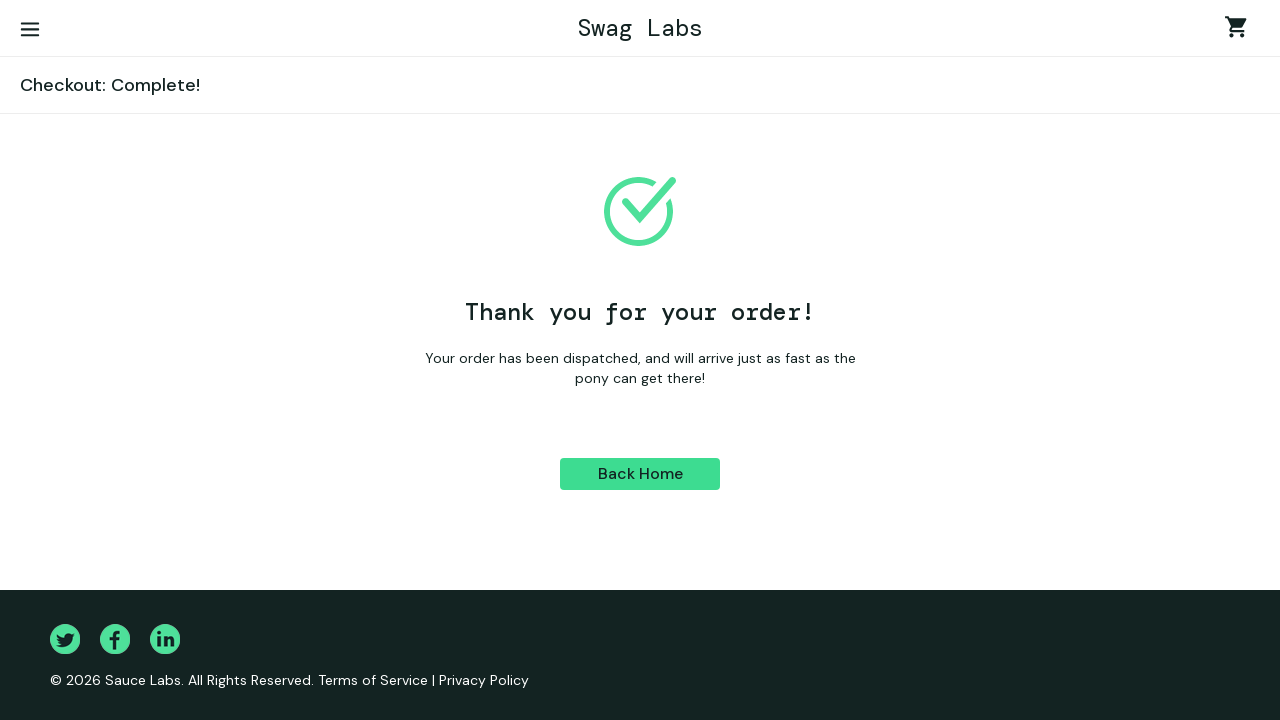

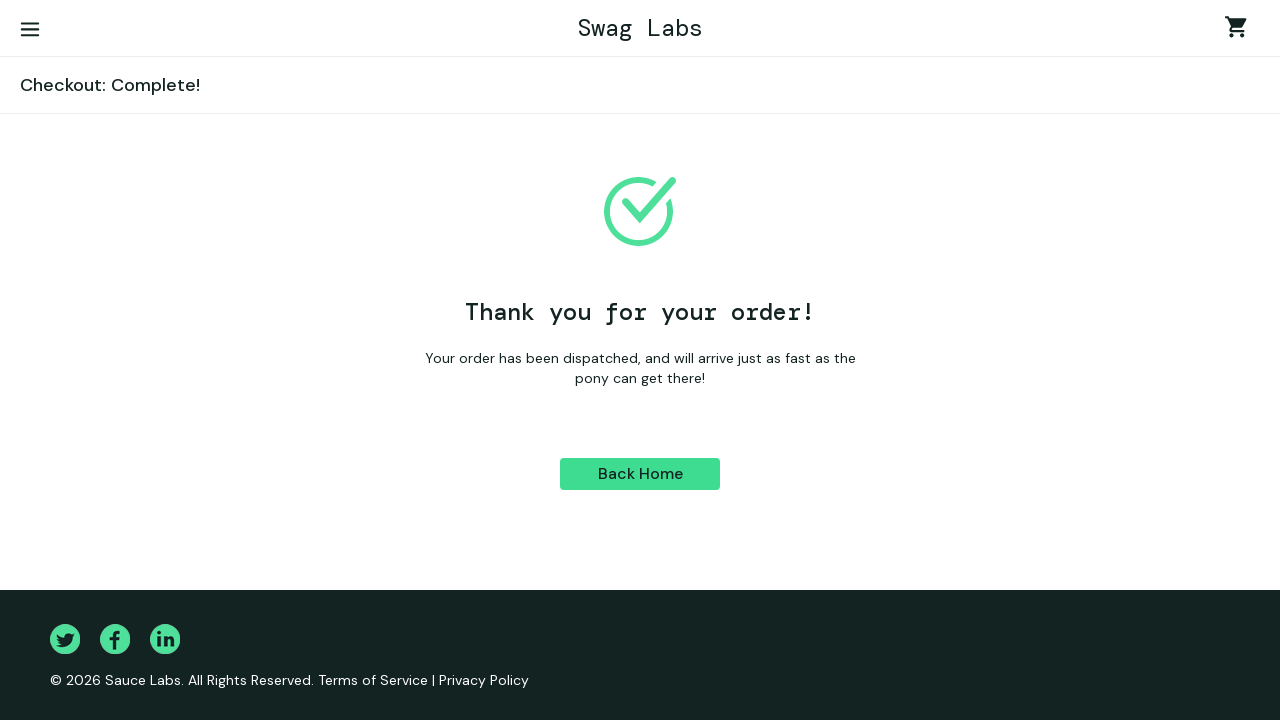